Tests that Clear completed button is hidden when there are no completed items

Starting URL: https://demo.playwright.dev/todomvc

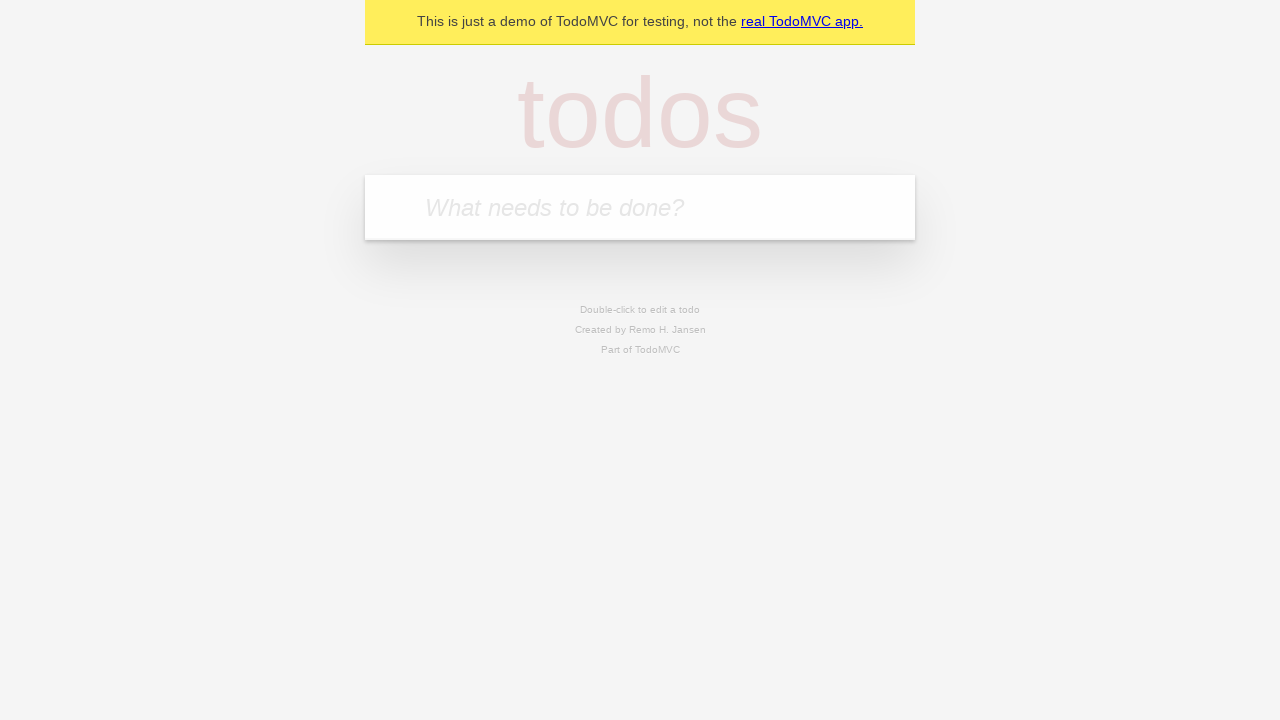

Filled first todo: 'buy some cheese' on internal:attr=[placeholder="What needs to be done?"i]
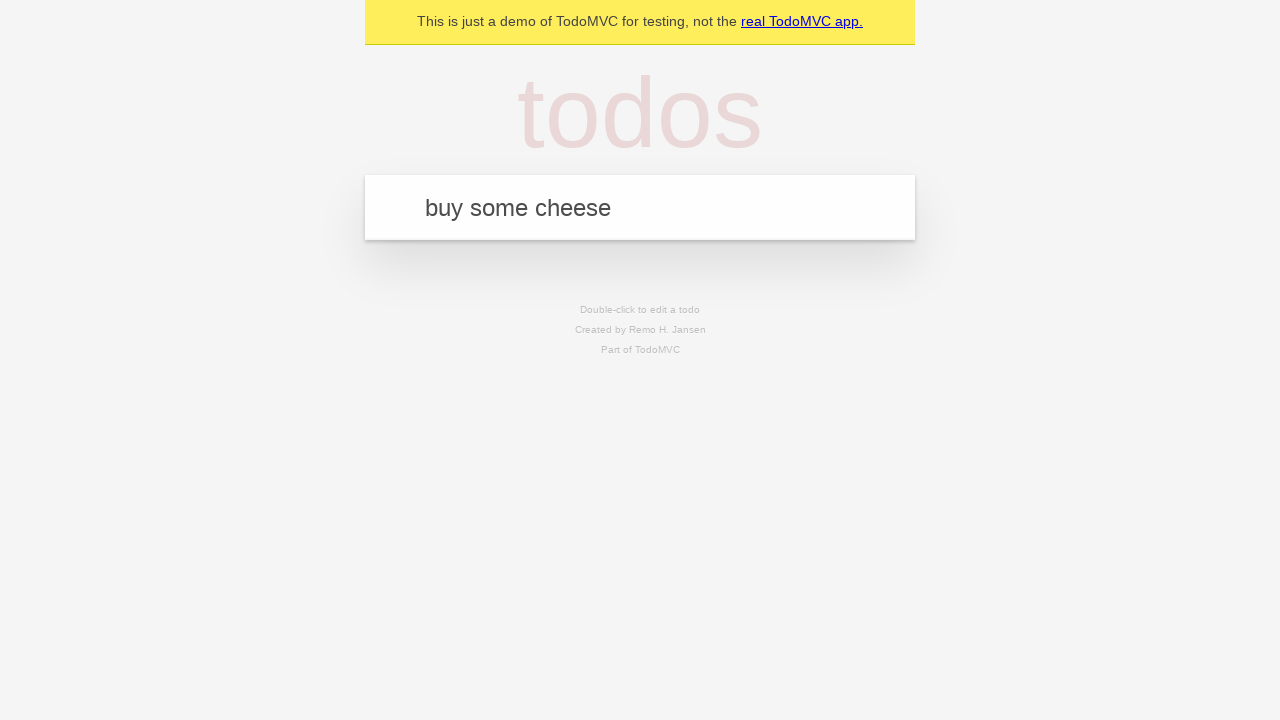

Pressed Enter to create first todo on internal:attr=[placeholder="What needs to be done?"i]
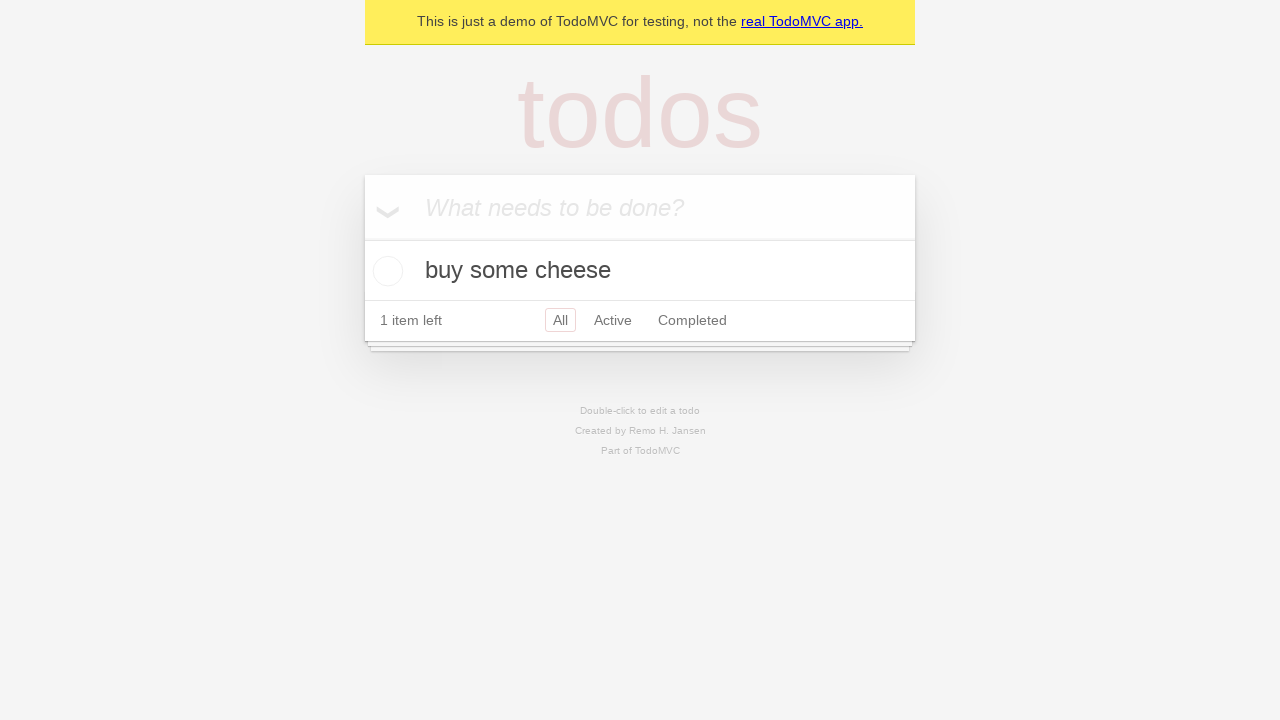

Filled second todo: 'feed the cat' on internal:attr=[placeholder="What needs to be done?"i]
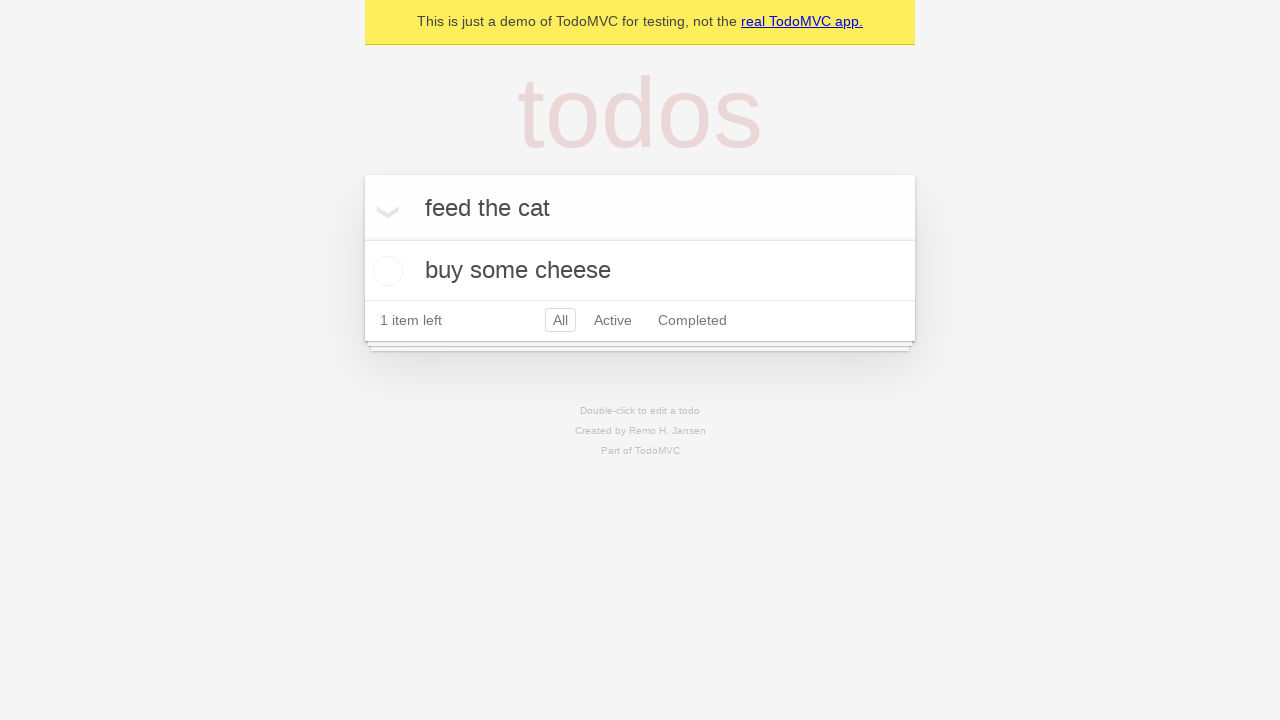

Pressed Enter to create second todo on internal:attr=[placeholder="What needs to be done?"i]
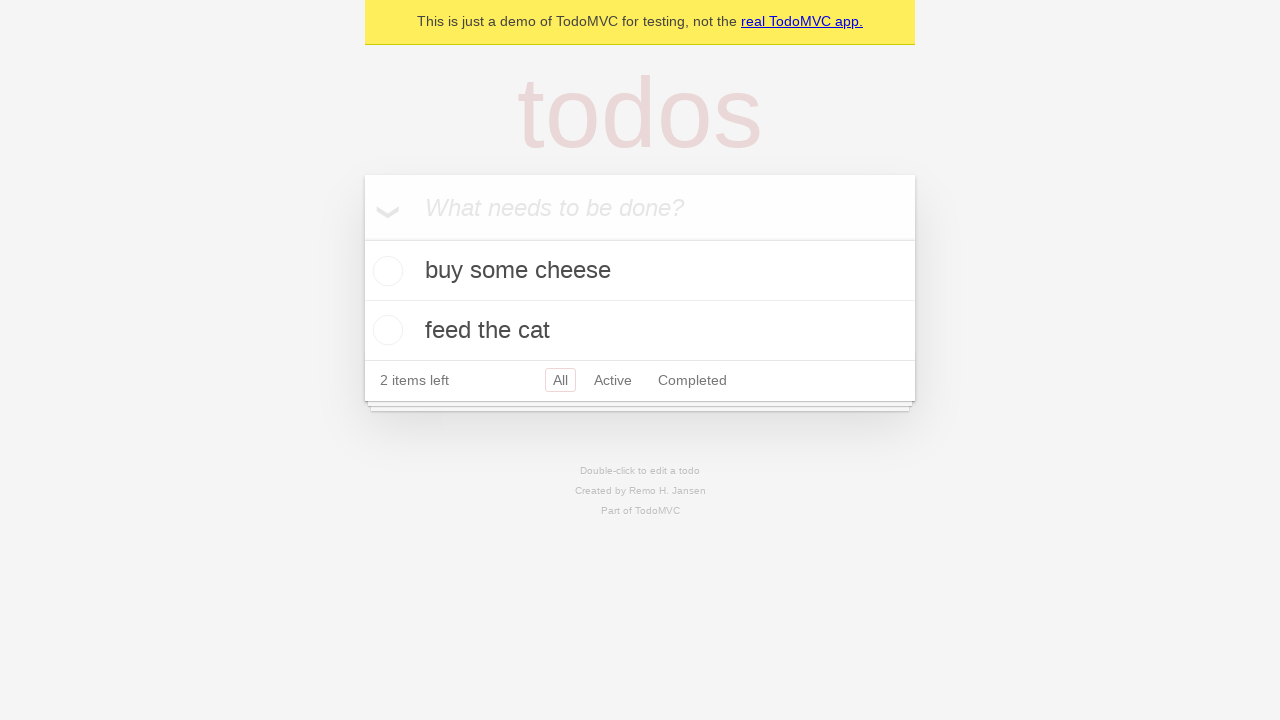

Filled third todo: 'book a doctors appointment' on internal:attr=[placeholder="What needs to be done?"i]
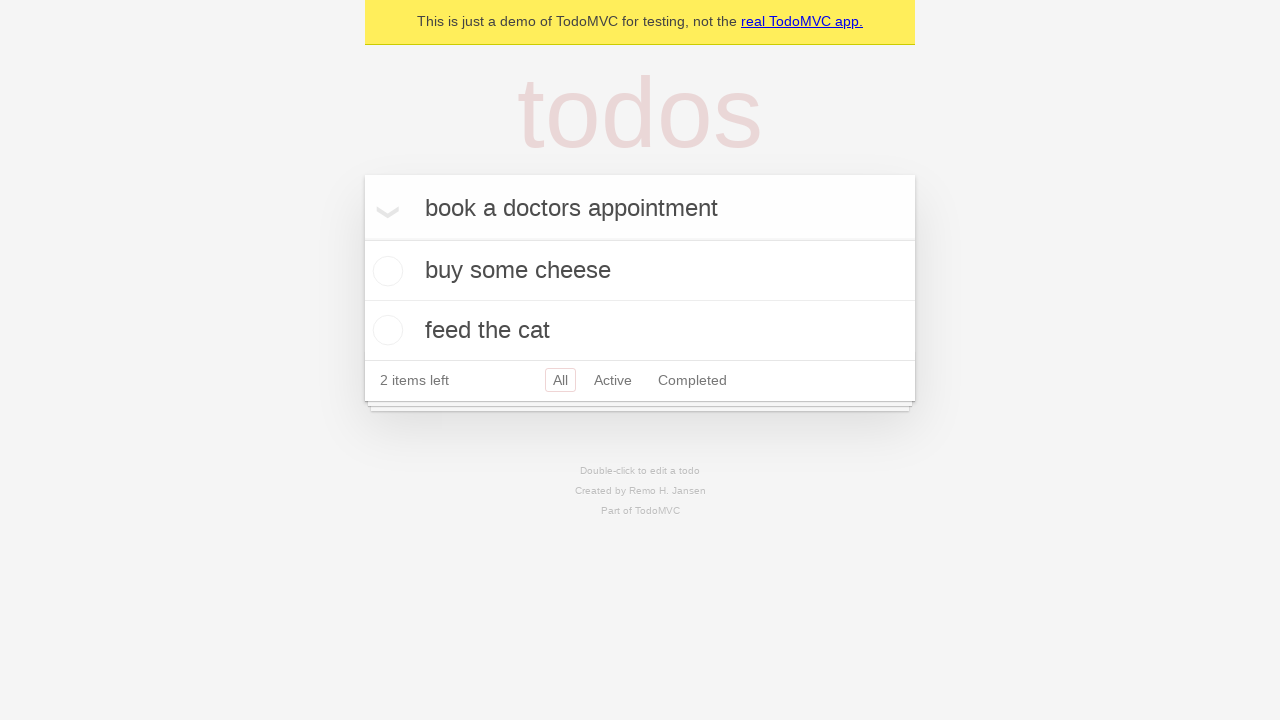

Pressed Enter to create third todo on internal:attr=[placeholder="What needs to be done?"i]
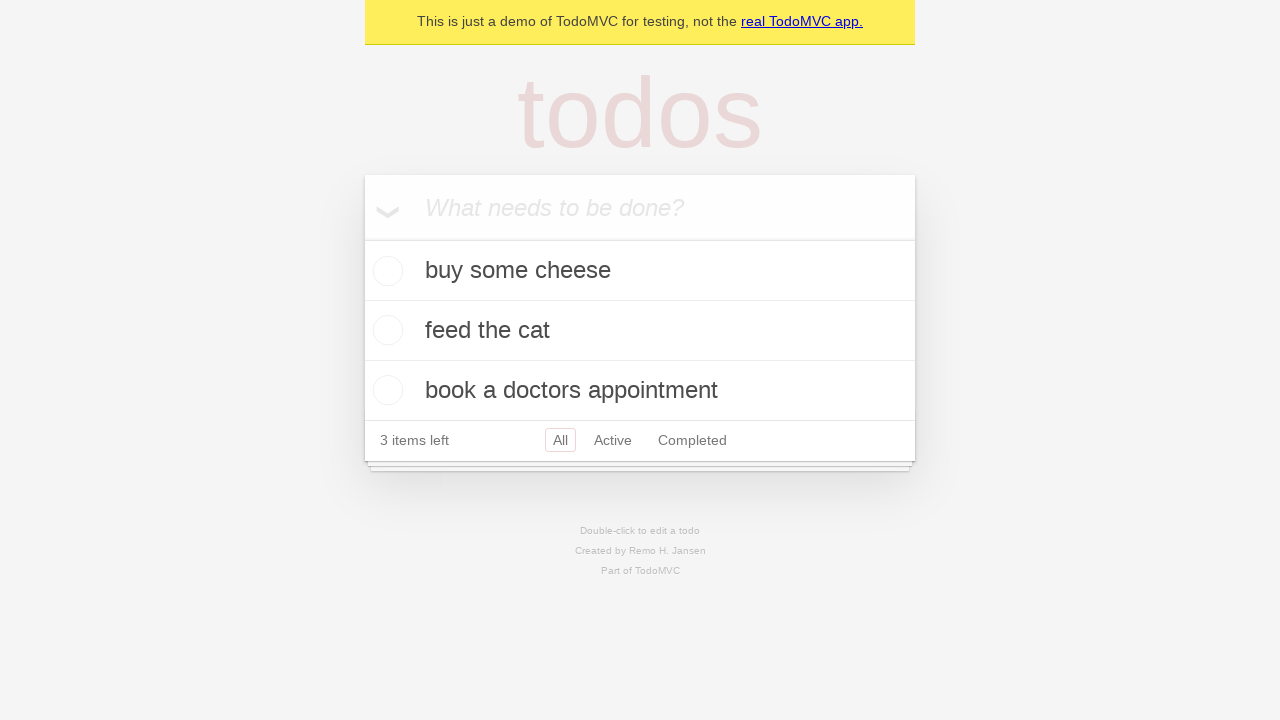

Waited for third todo item to be created
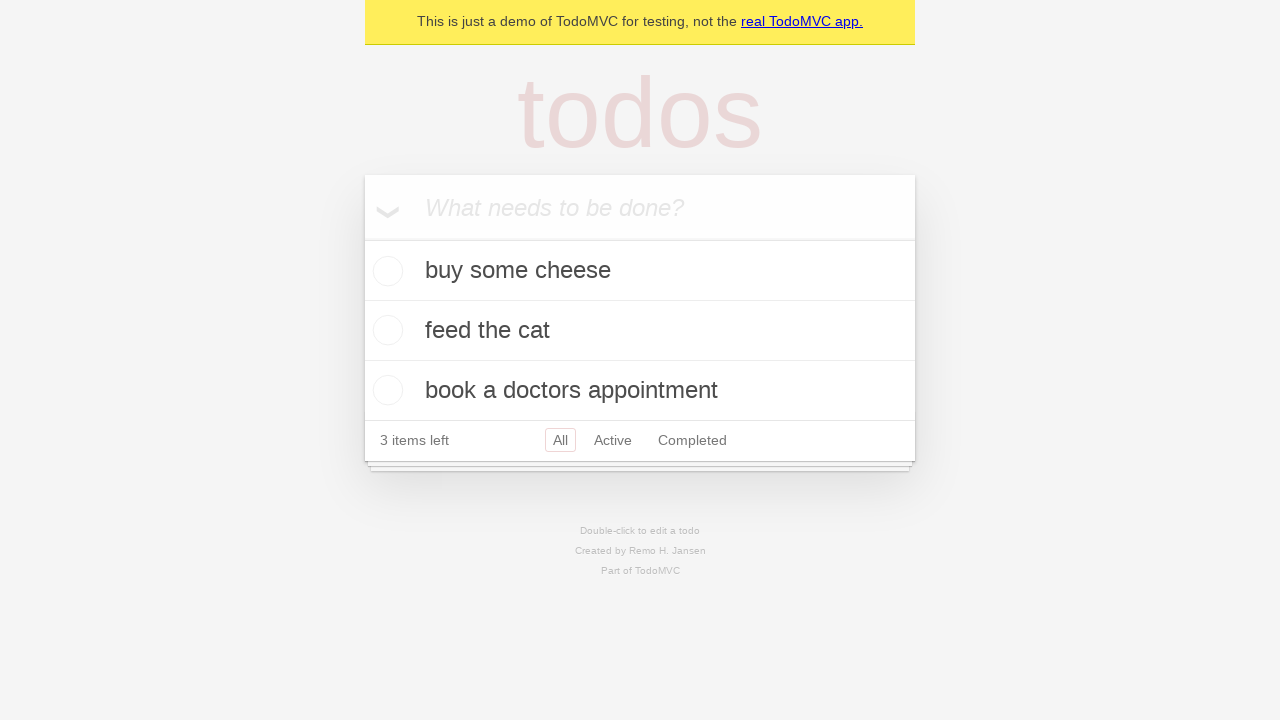

Checked the first todo item as completed at (385, 271) on .todo-list li .toggle >> nth=0
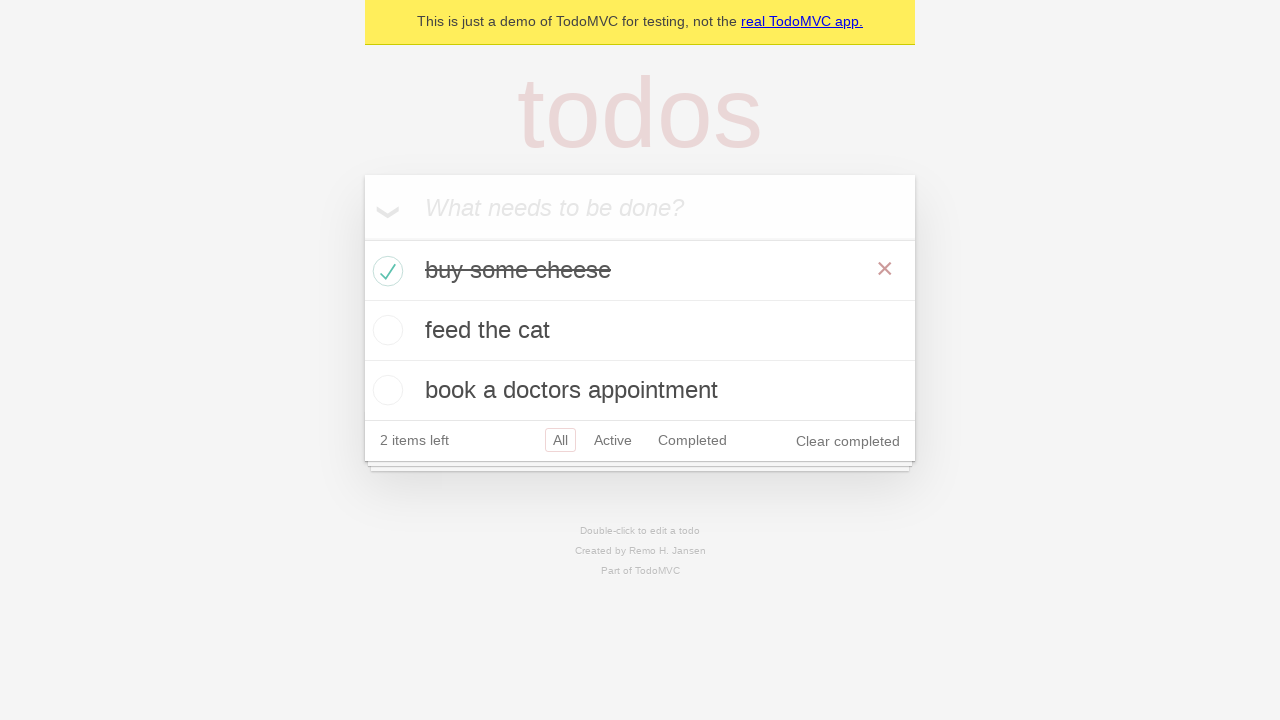

Clicked 'Clear completed' button to remove completed todo at (848, 441) on internal:role=button[name="Clear completed"i]
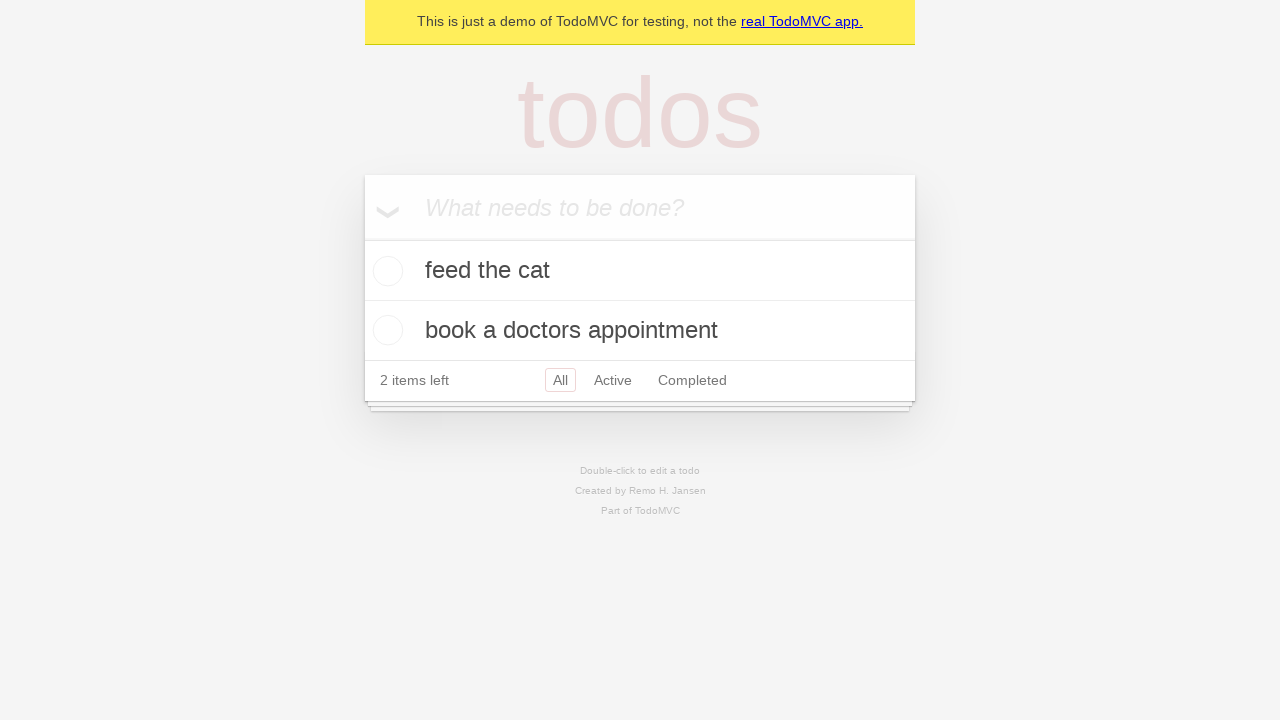

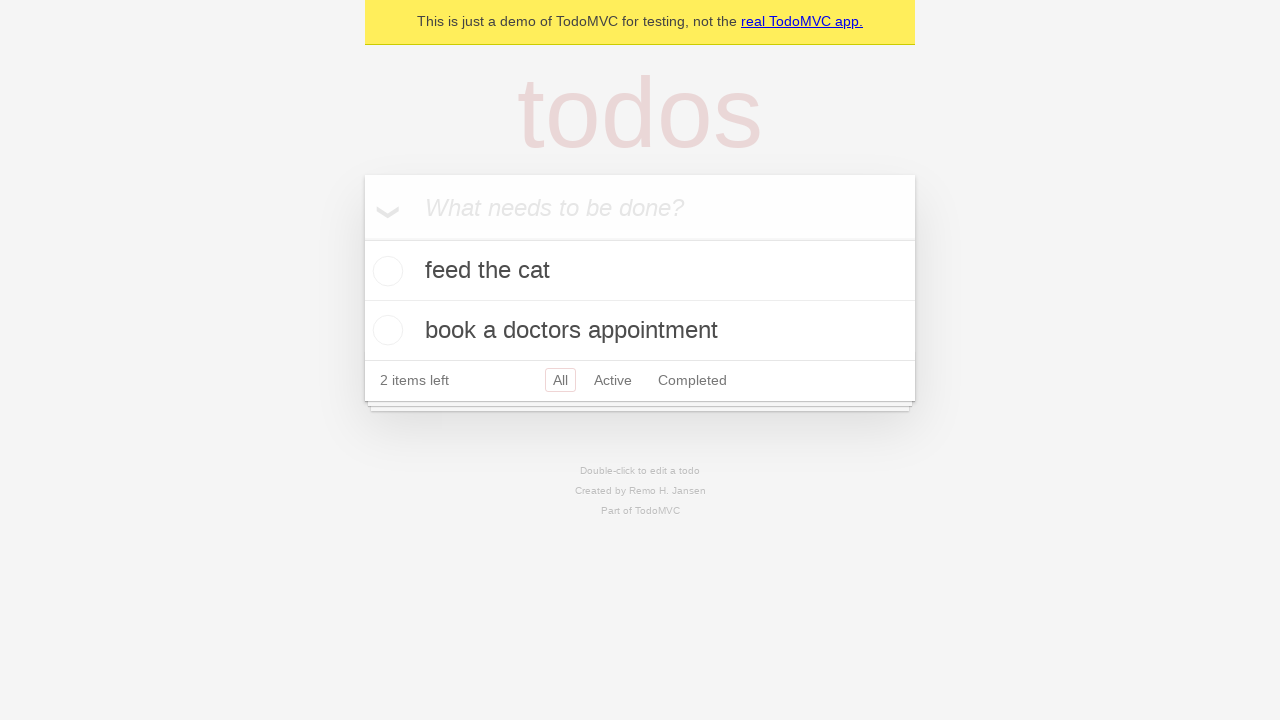